Tests addition operation on a basic calculator by entering two numbers, selecting add operation, and calculating the result

Starting URL: https://testsheepnz.github.io/BasicCalculator.html

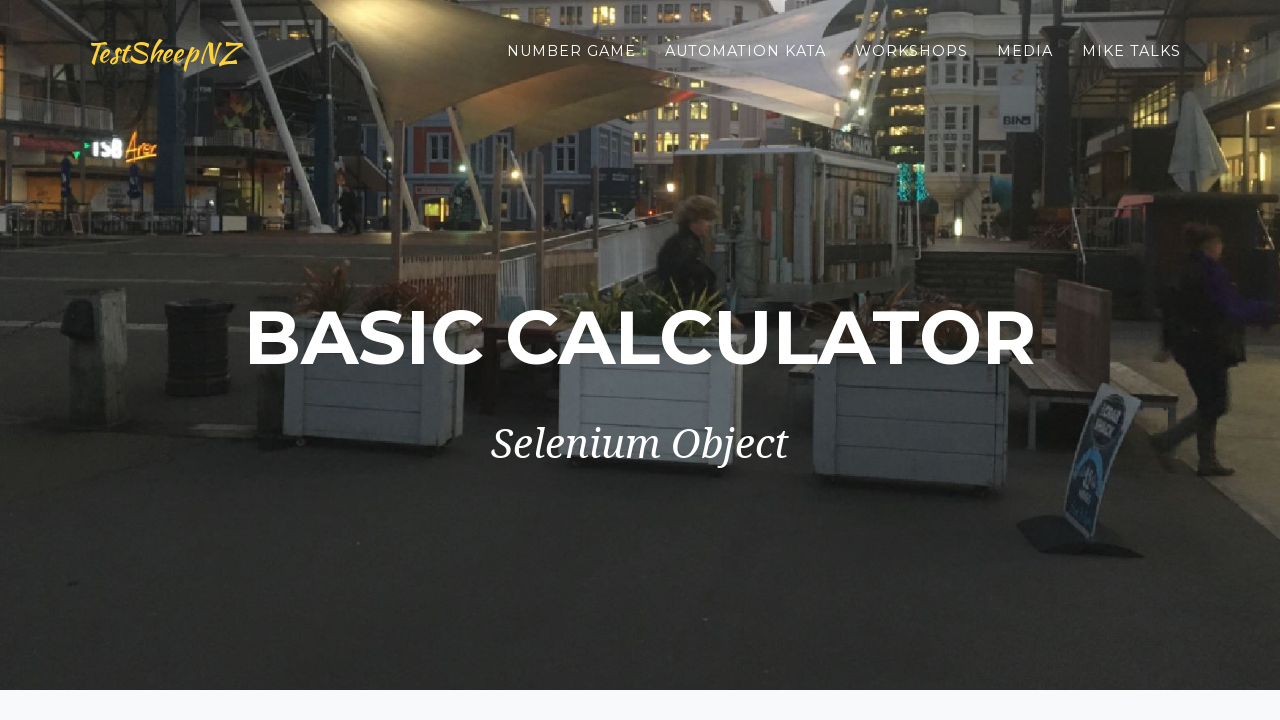

Entered first number '10' in the first number field on #number1Field
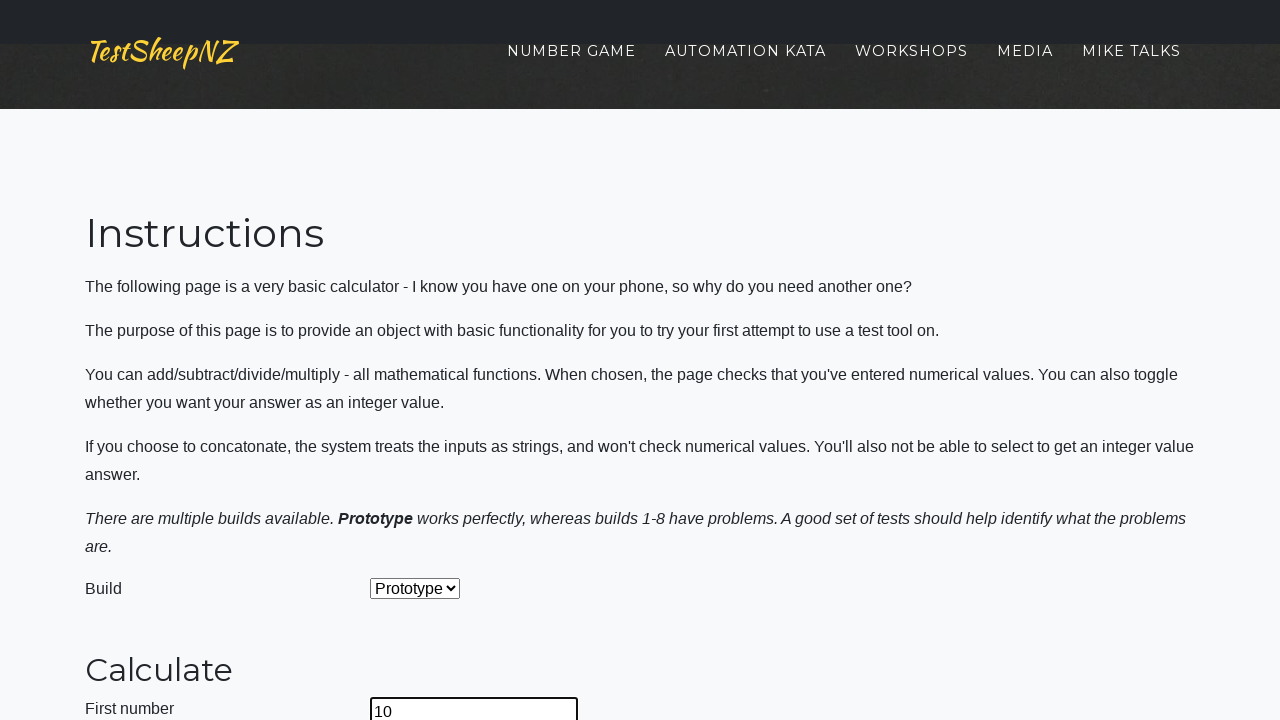

Entered second number '10' in the second number field on #number2Field
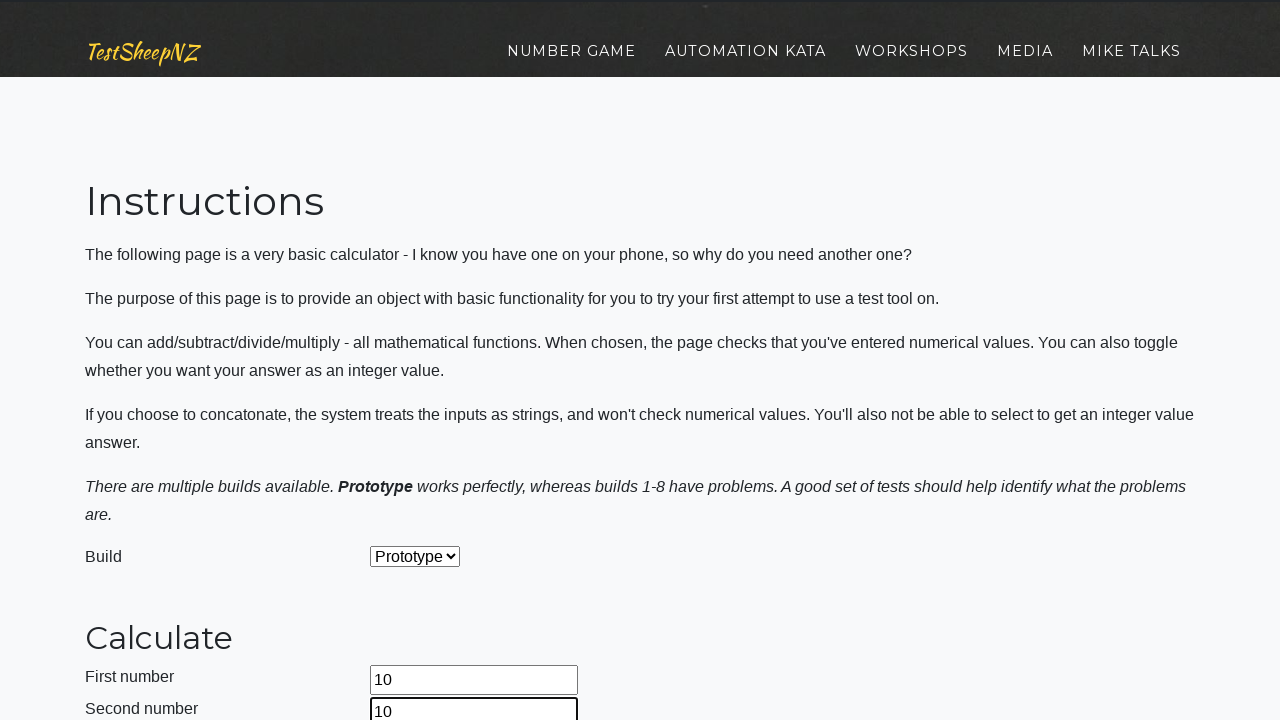

Selected addition operation from dropdown on #selectOperationDropdown
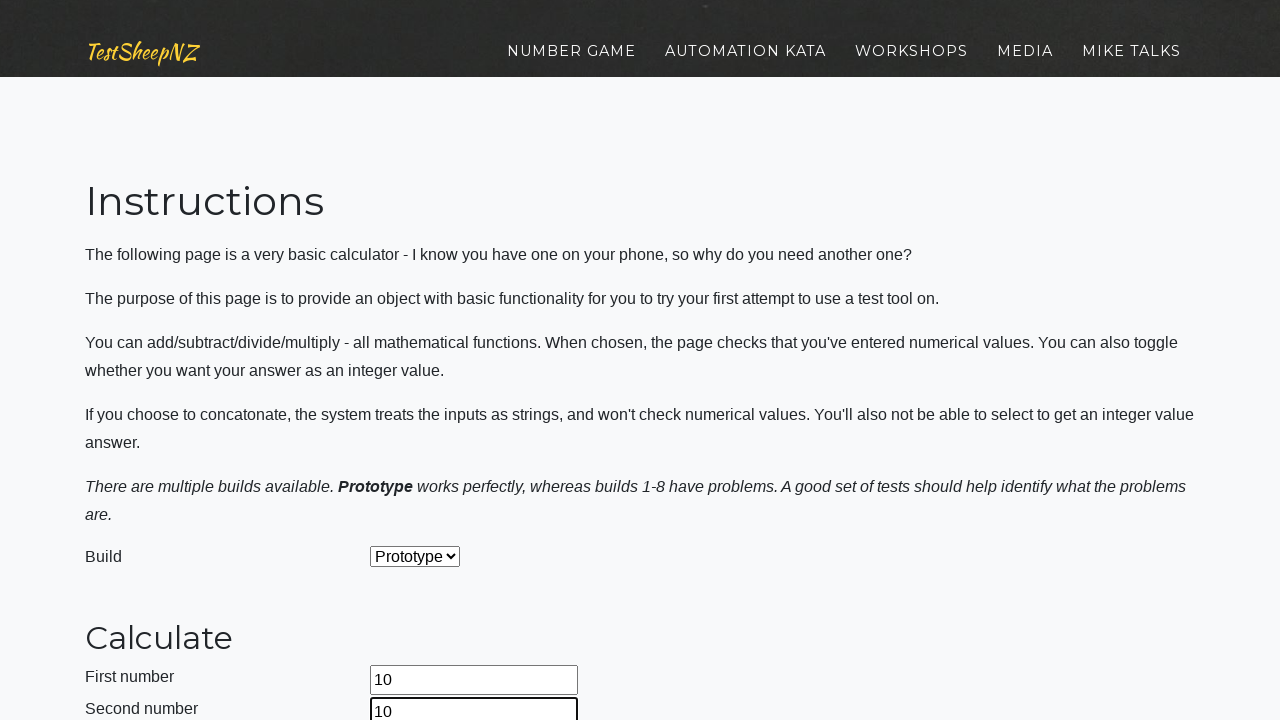

Clicked the calculate button to compute the result at (422, 361) on #calculateButton
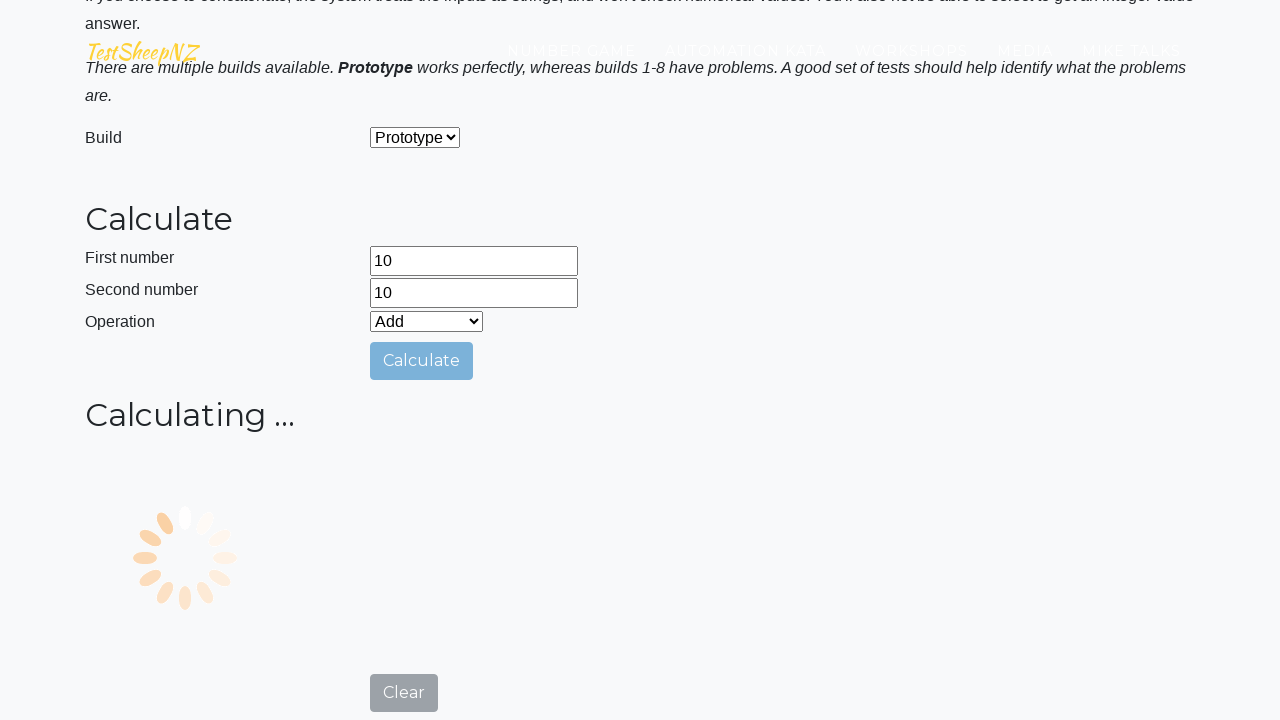

Result field appeared with the addition result
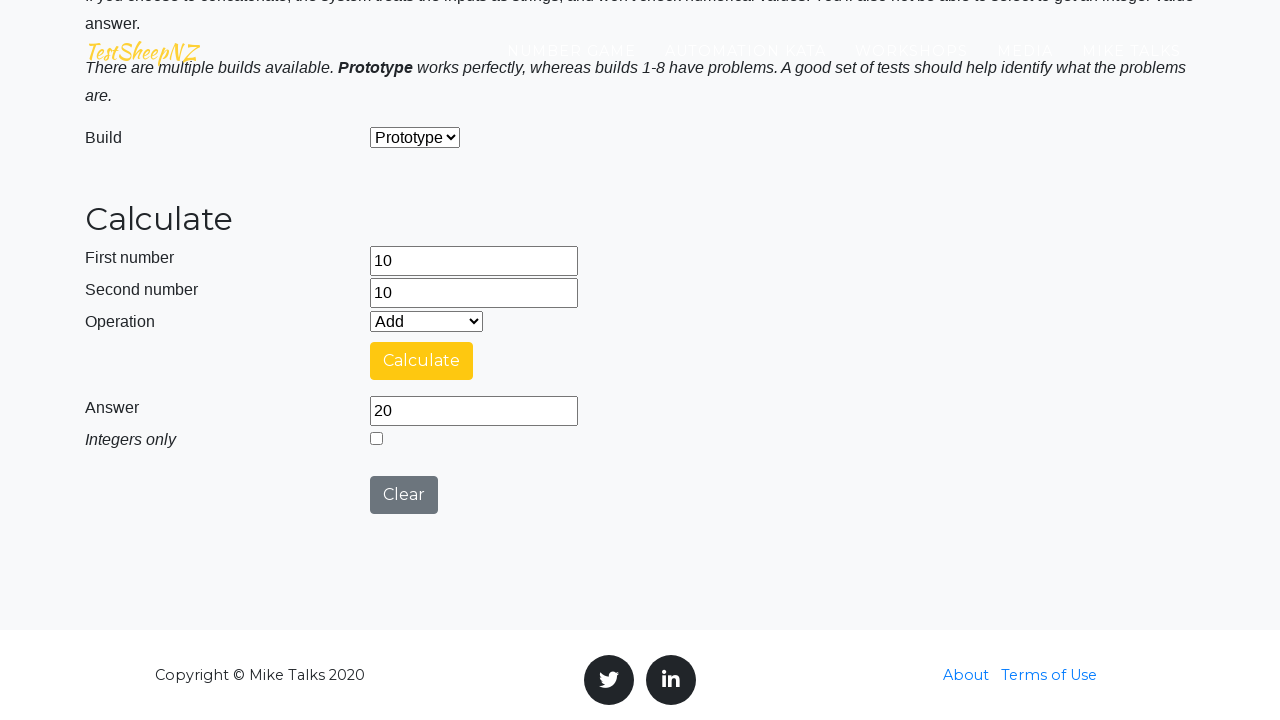

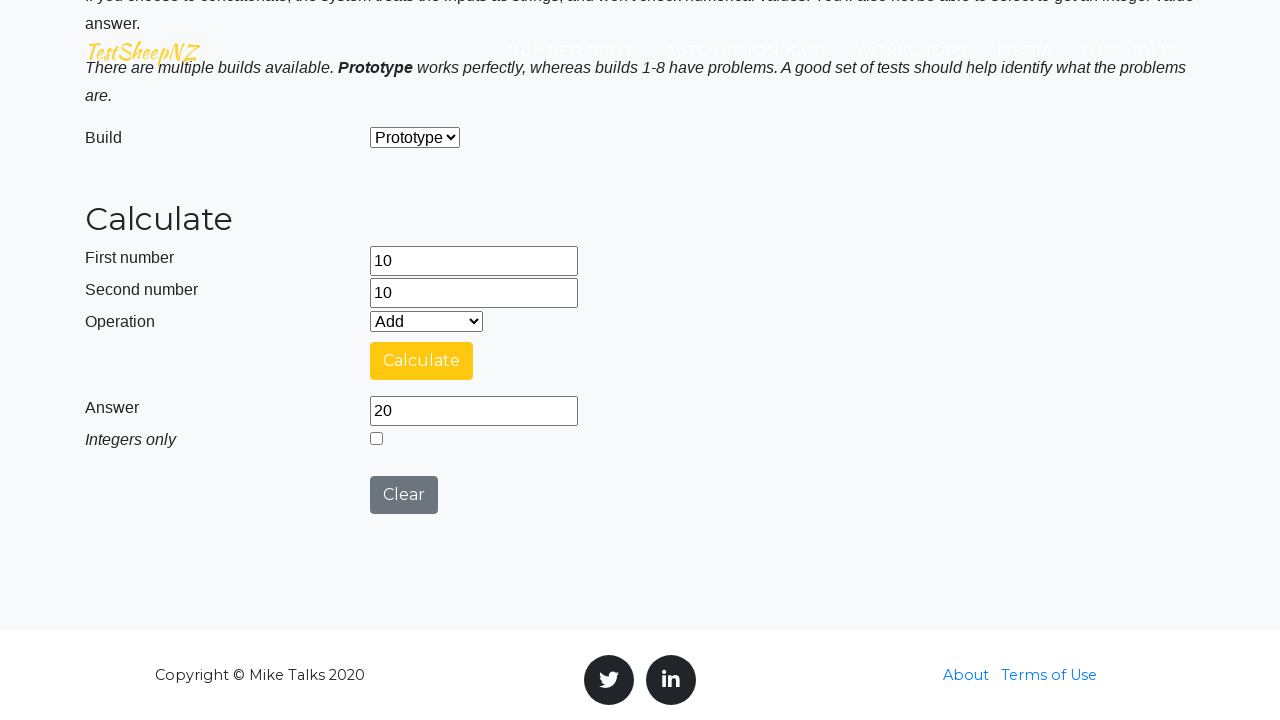